Navigates to Actitime website and clicks the "Get started" link

Starting URL: https://www.actitime.com/

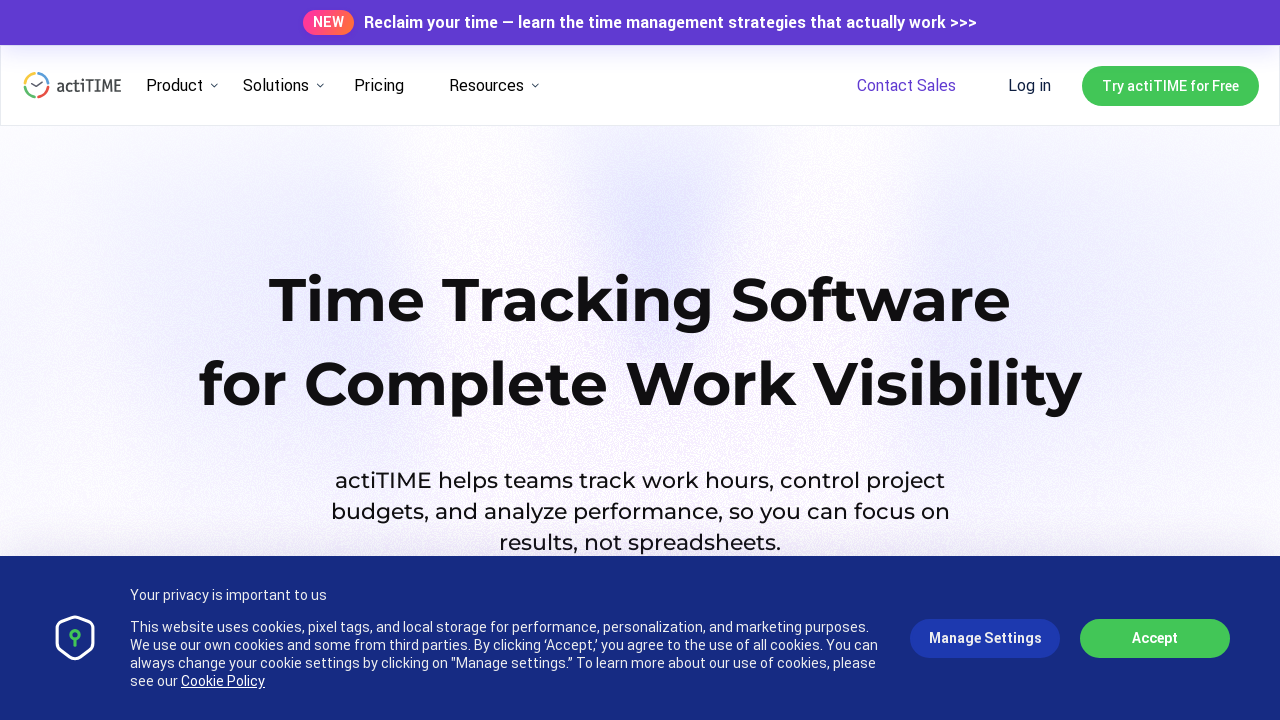

Navigated to Actitime website
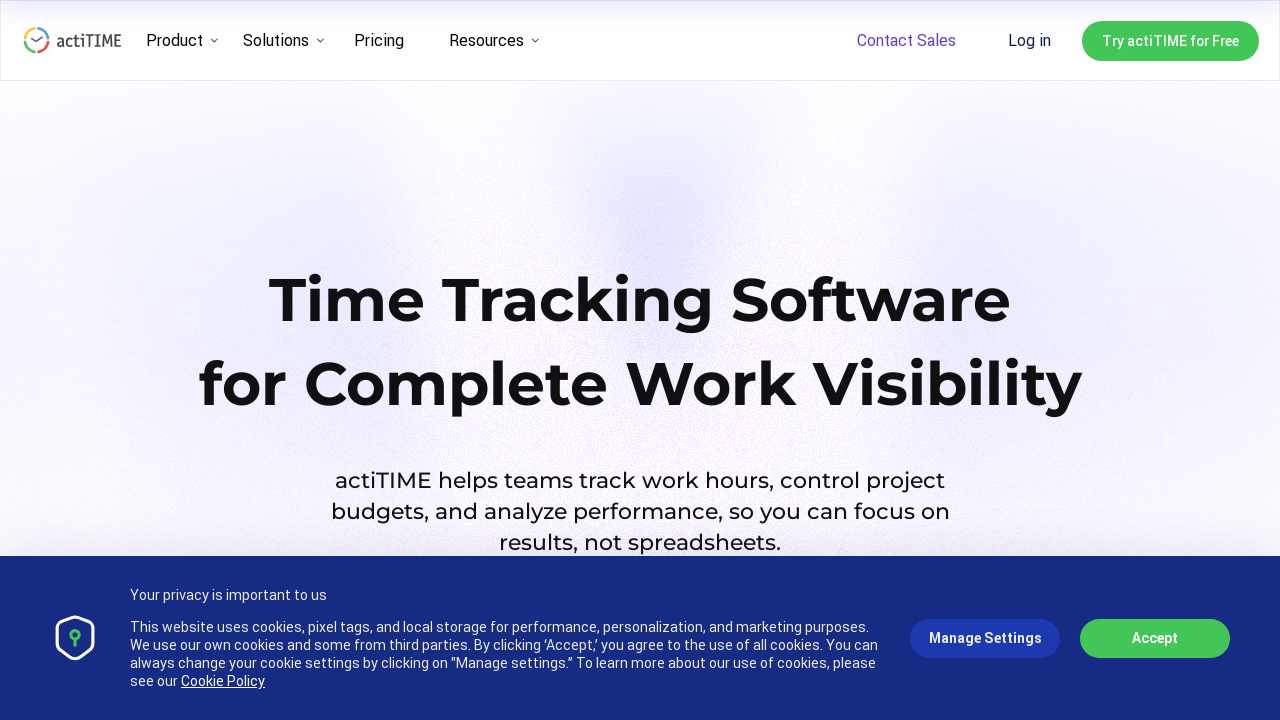

Clicked the 'Get started' link at (640, 361) on xpath=//a[.='Get started']
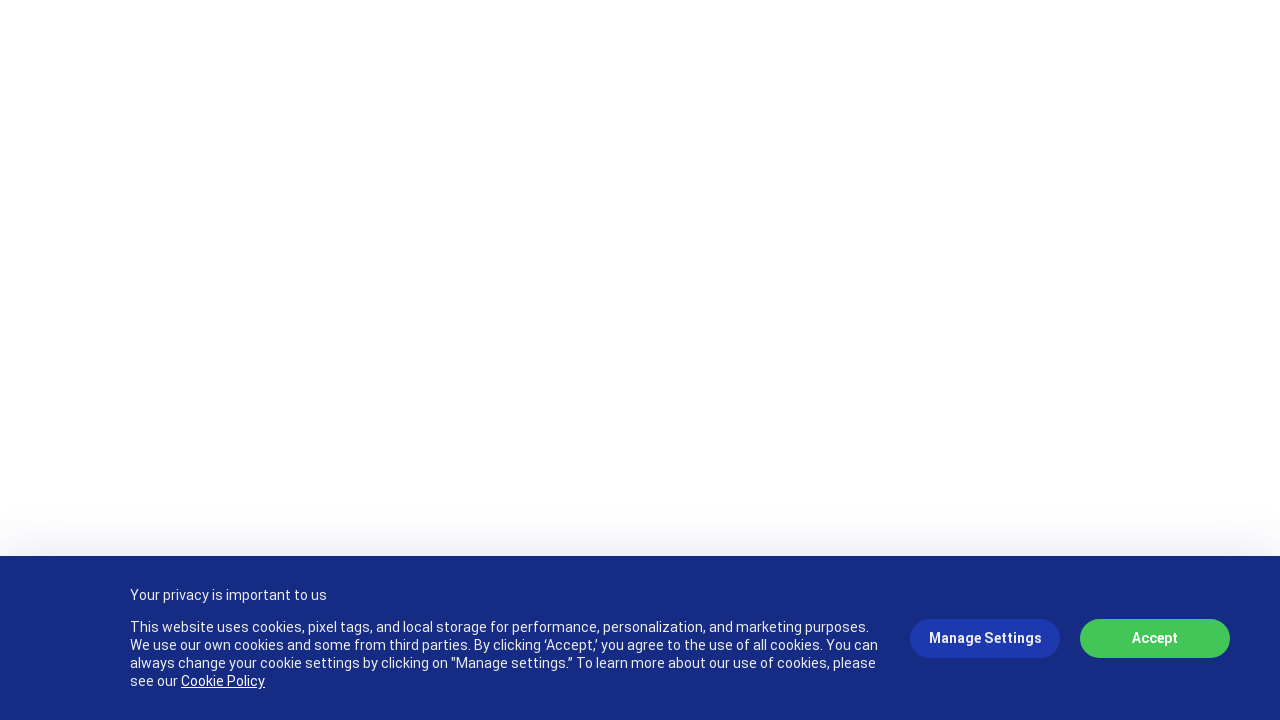

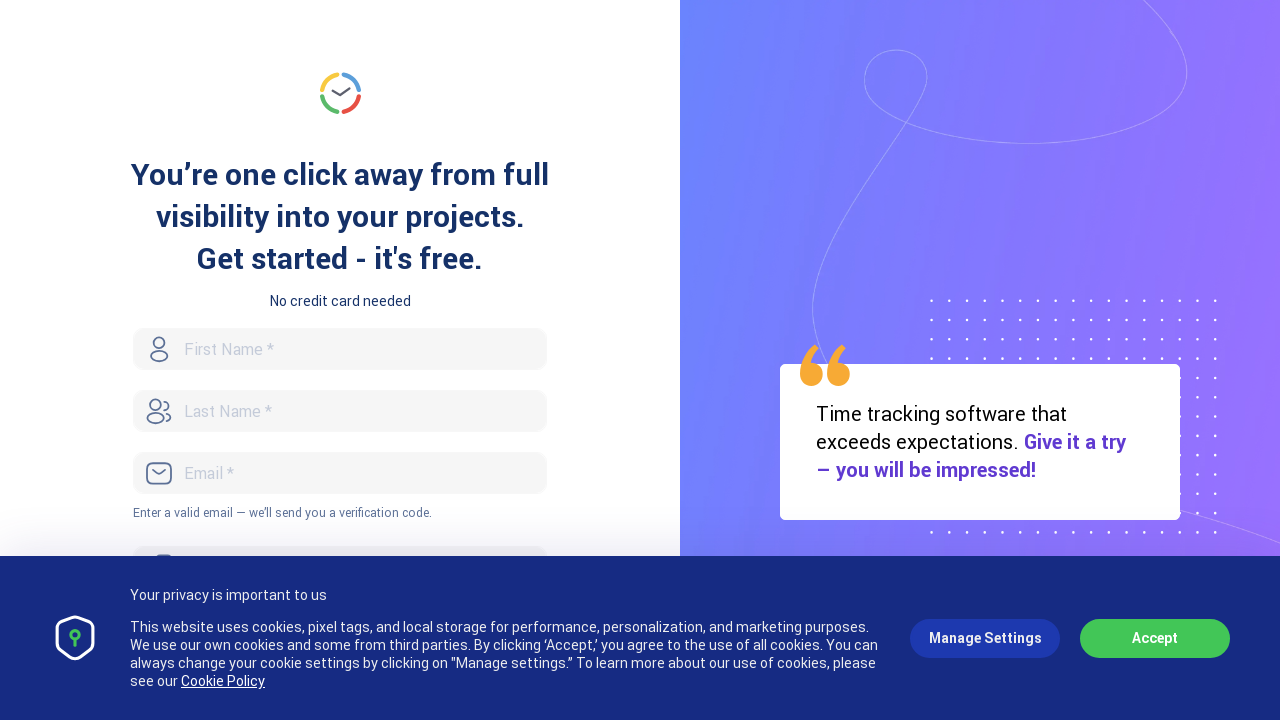